Tests successful registration by filling in first name, last name, and email fields, then submitting the form and verifying the congratulations message appears.

Starting URL: http://suninjuly.github.io/registration1.html

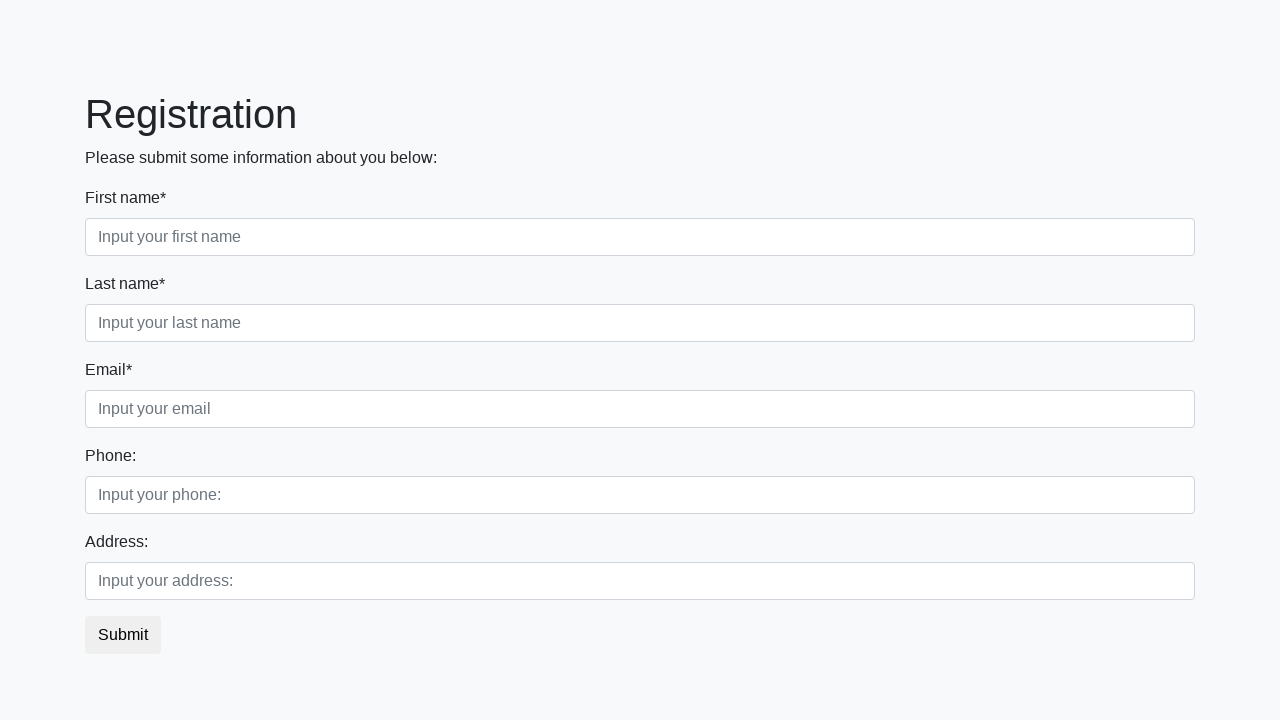

Filled first name field with 'Frank' on .first_block .first_class input
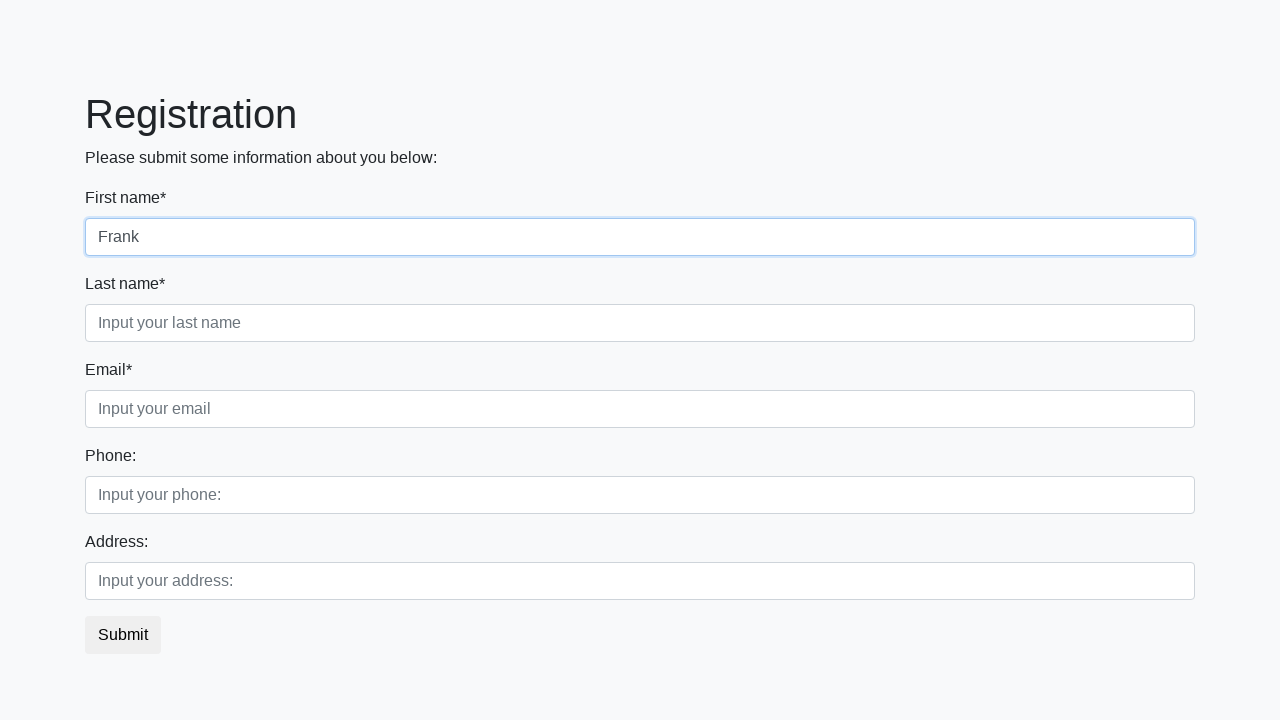

Filled last name field with 'Martin' on .first_block .second_class input
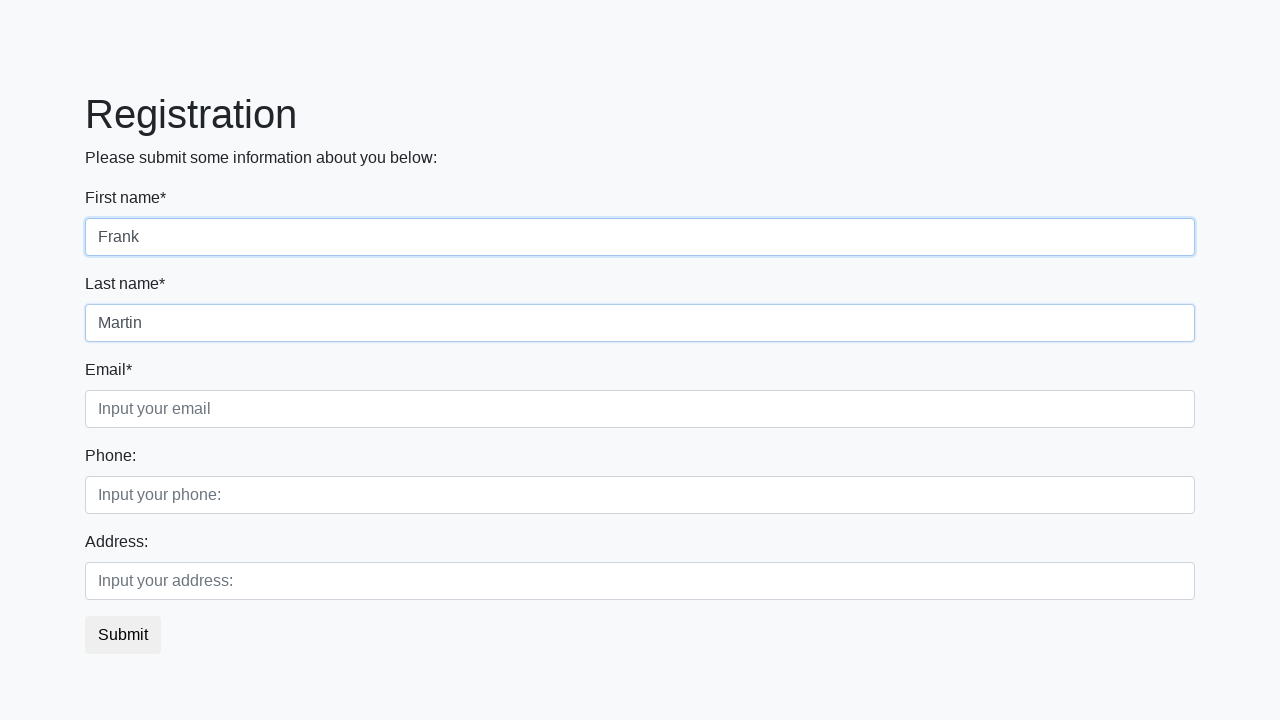

Filled email field with 'frank@omg.com' on .first_block .third_class input
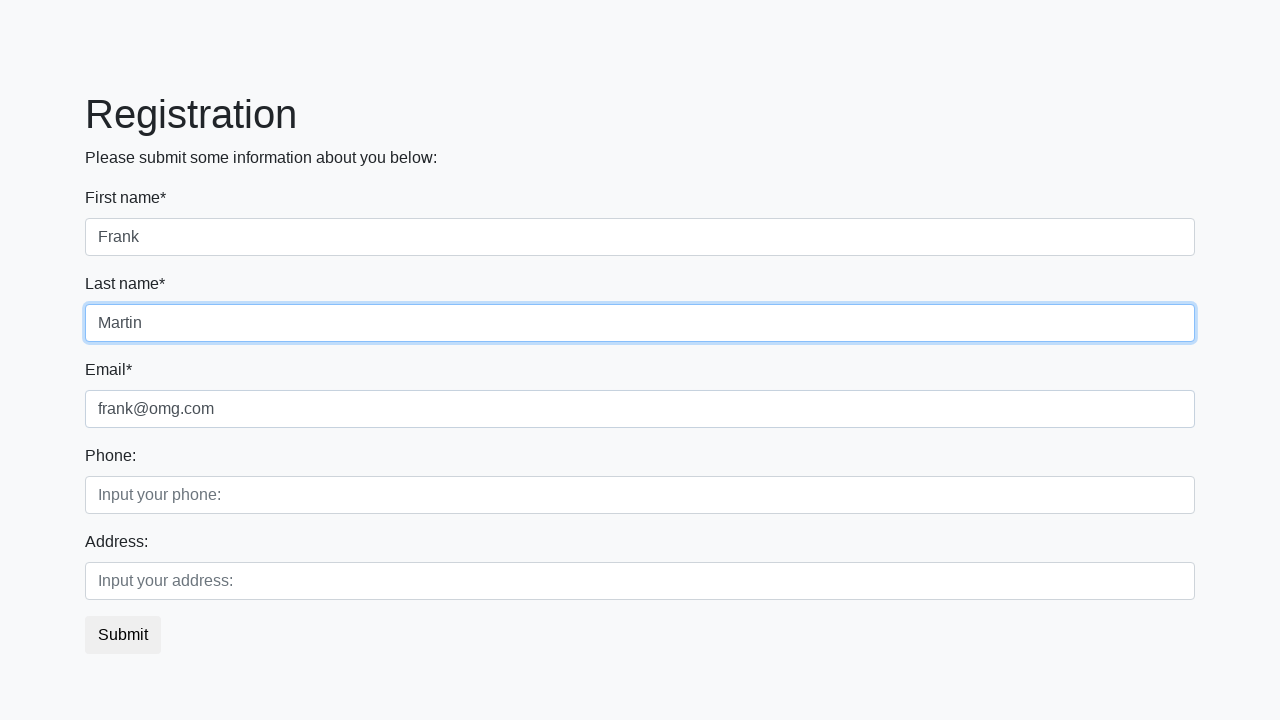

Clicked submit button to register at (123, 635) on .btn
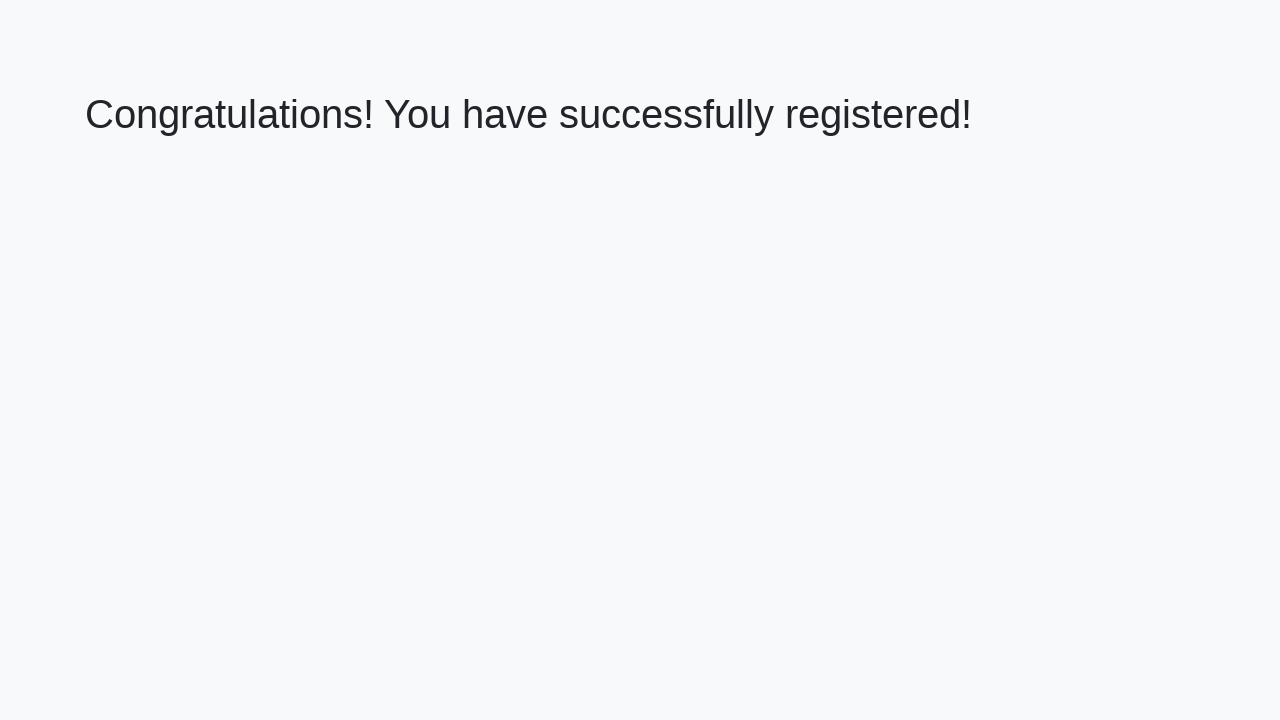

Retrieved congratulations message from page
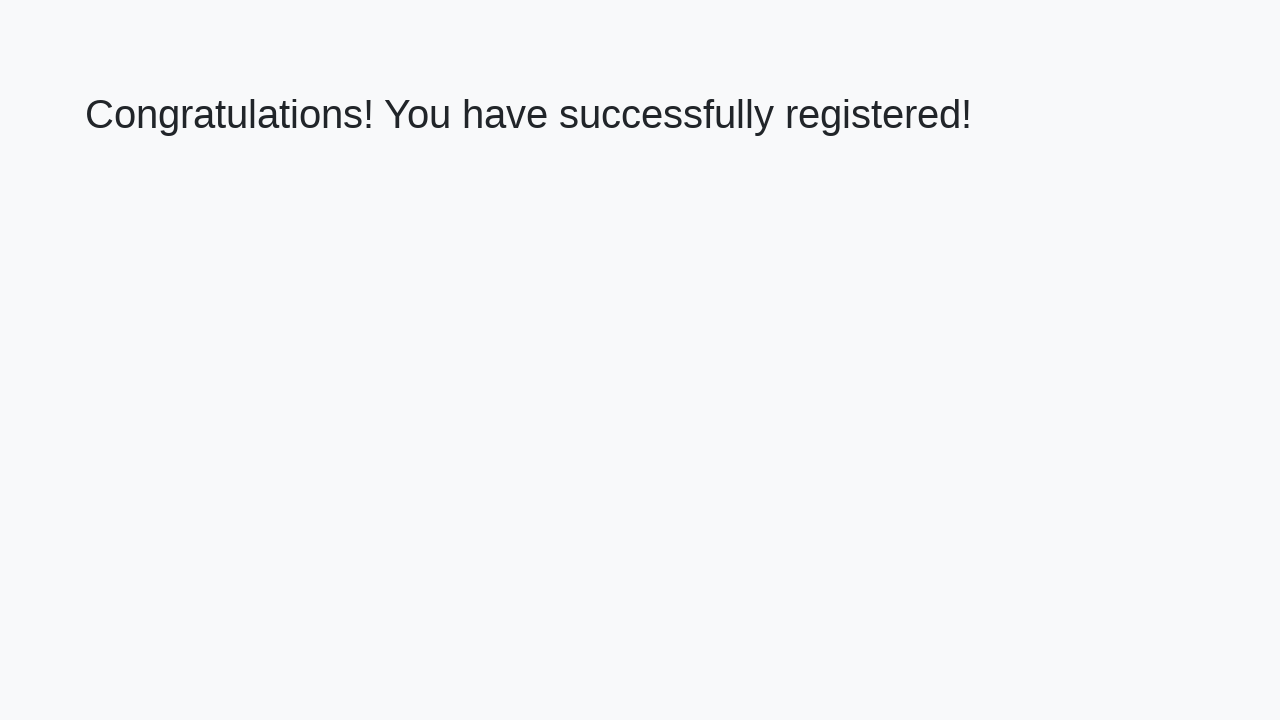

Verified congratulations message matches expected text
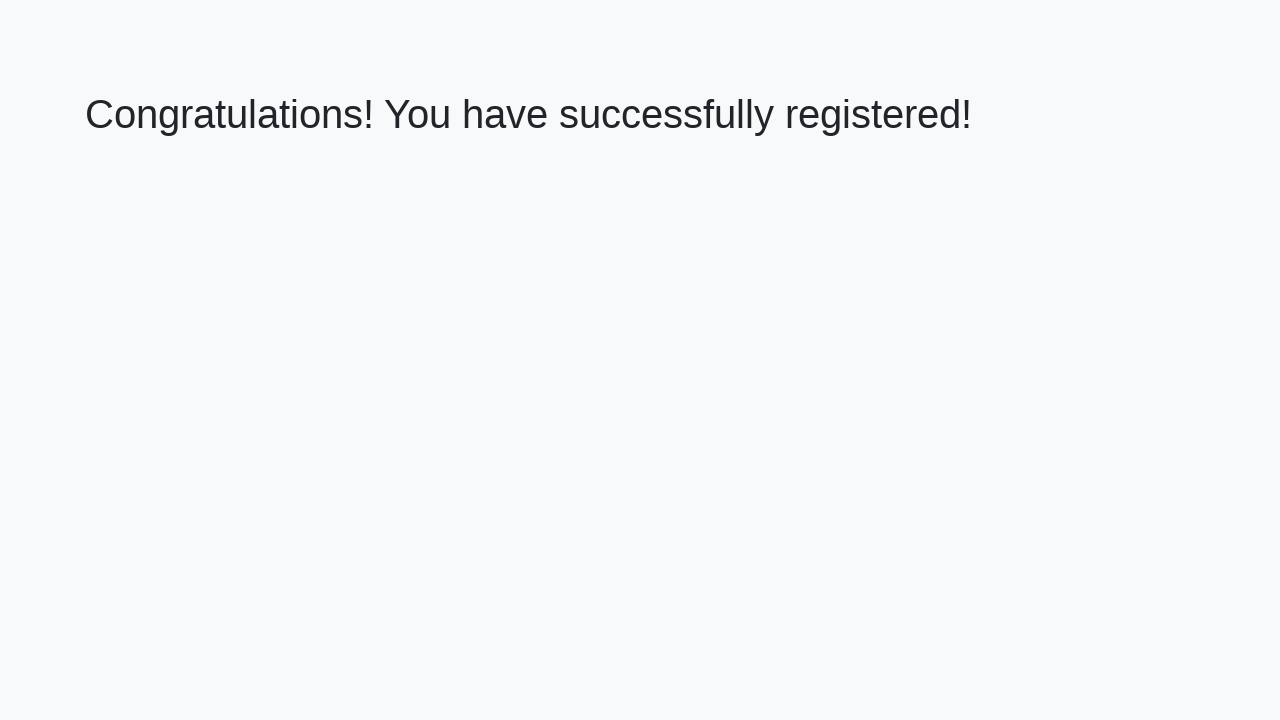

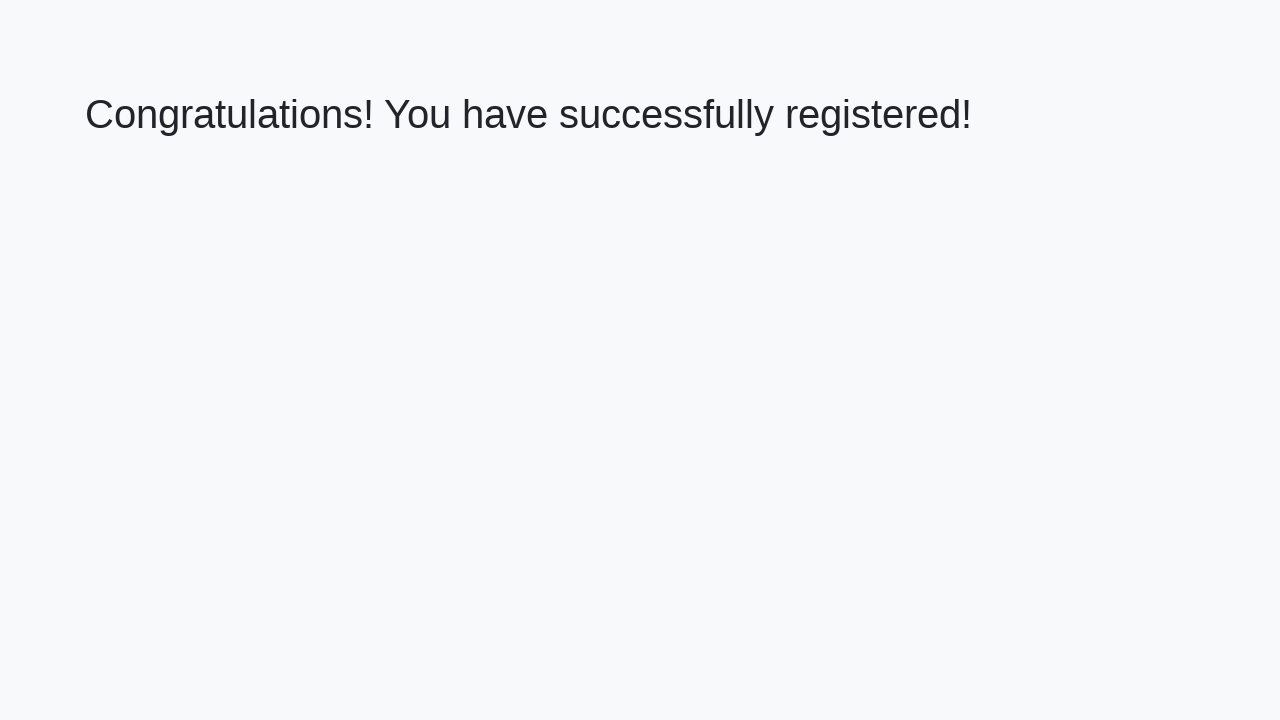